Tests input validation form by filling firstname, surname, age, and country fields, then submitting the form

Starting URL: https://testpages.eviltester.com/styled/validation/input-validation.html

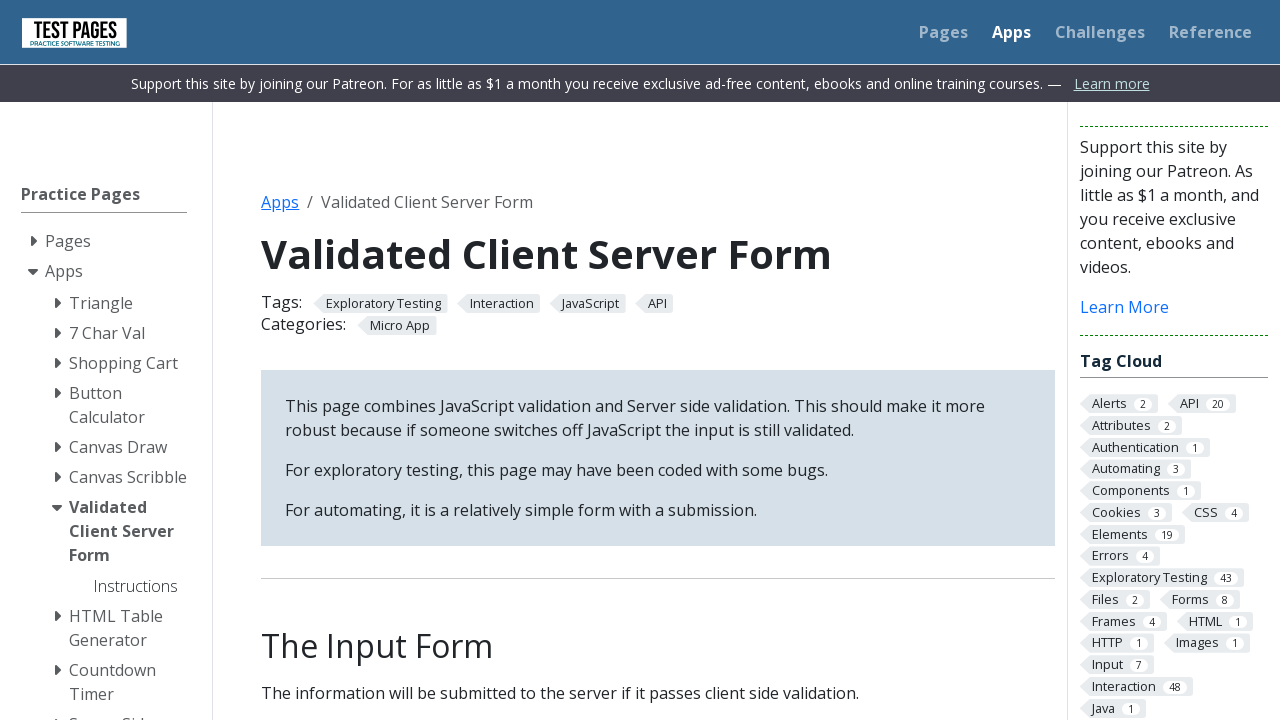

Navigated to input validation form page
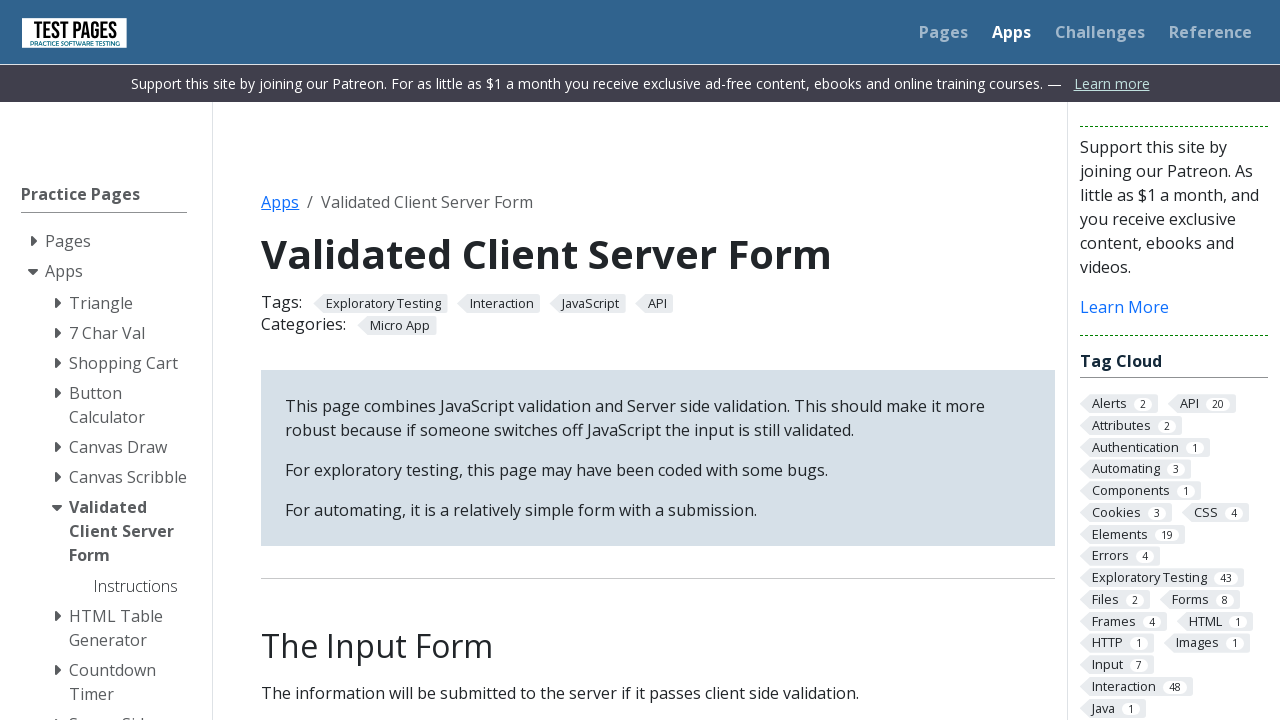

Filled firstname field with 'qkjnncmjwncnwnlmlw' on input#firstname
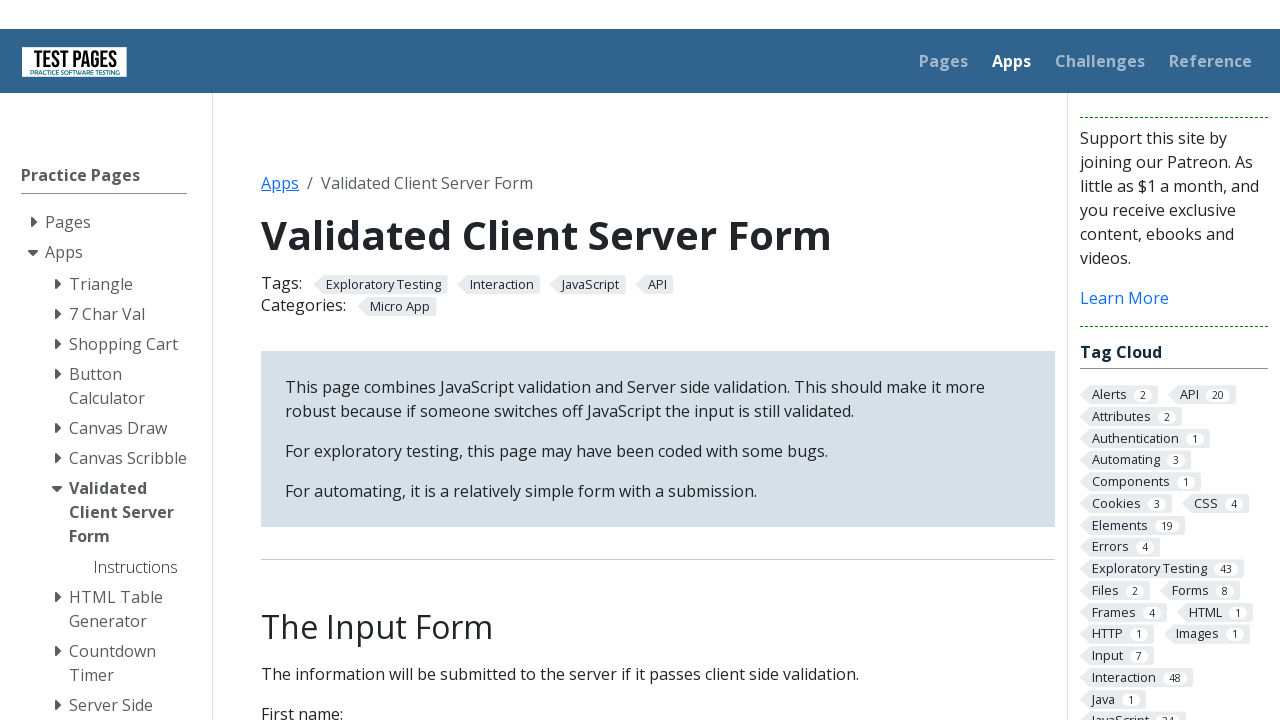

Filled surname field with 'giwcdwndclknw' on input#surname
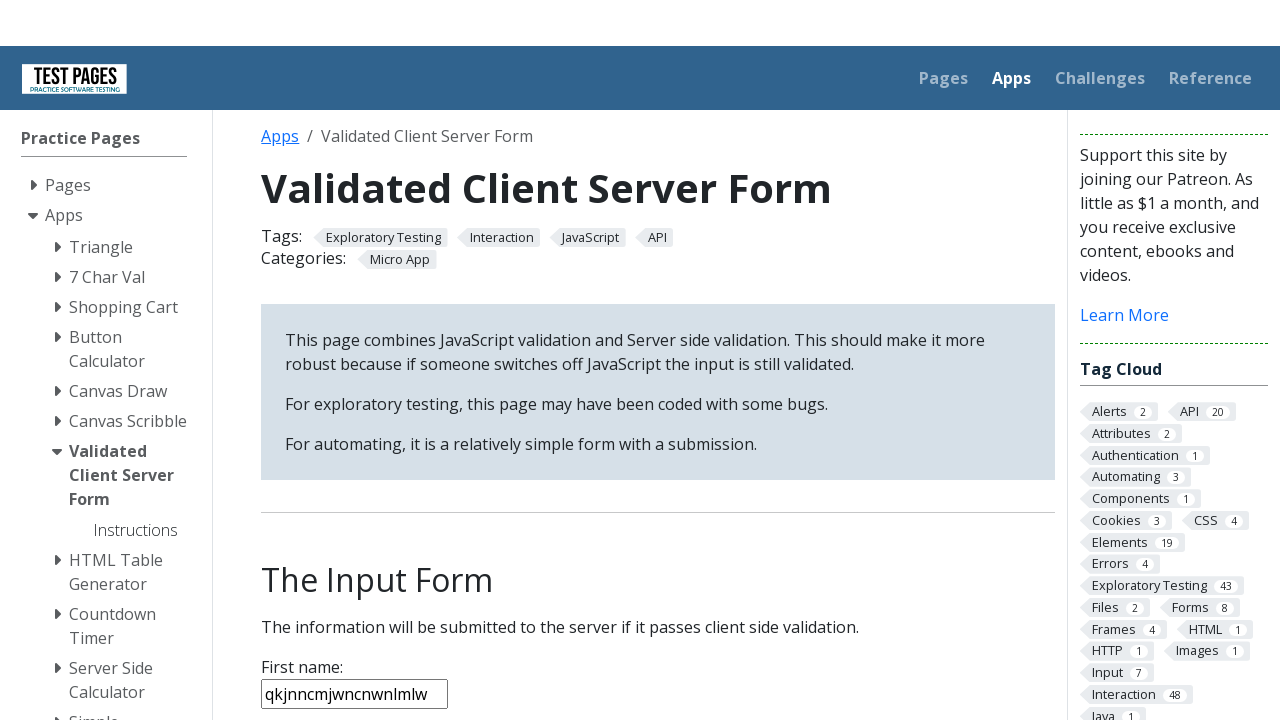

Filled age field with '27' on input#age
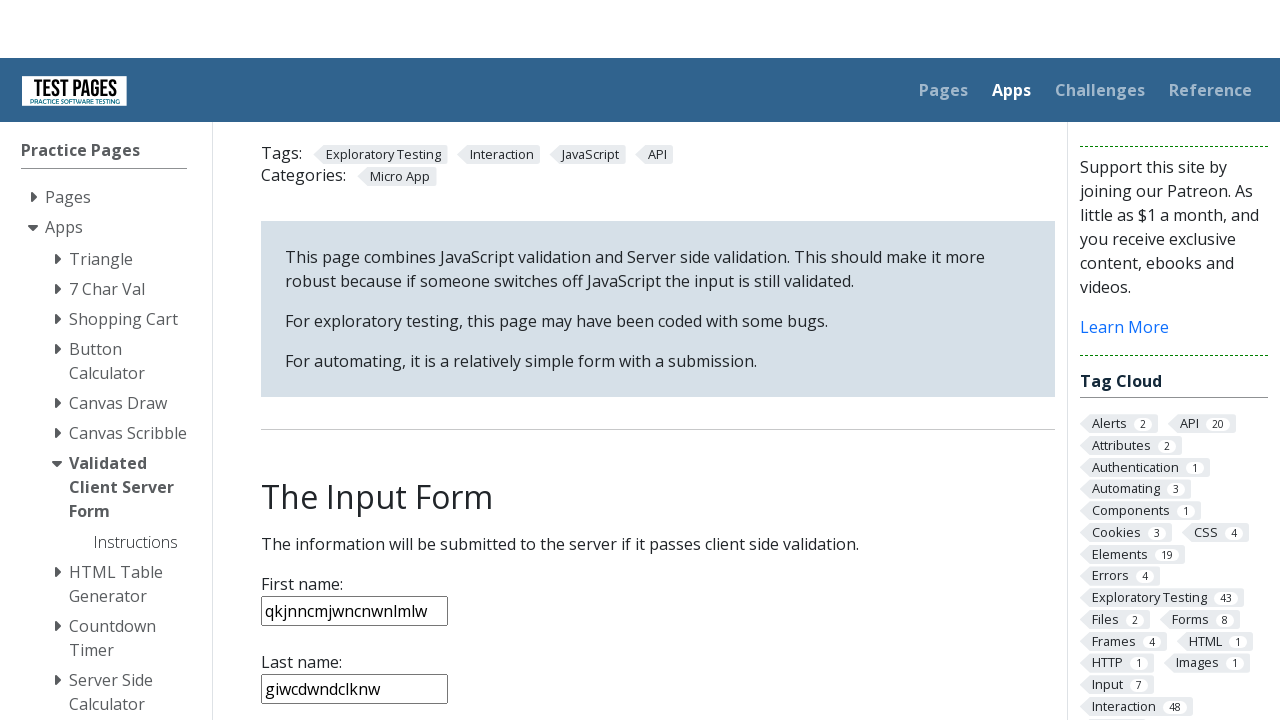

Selected 'Canada' from country dropdown on select#country
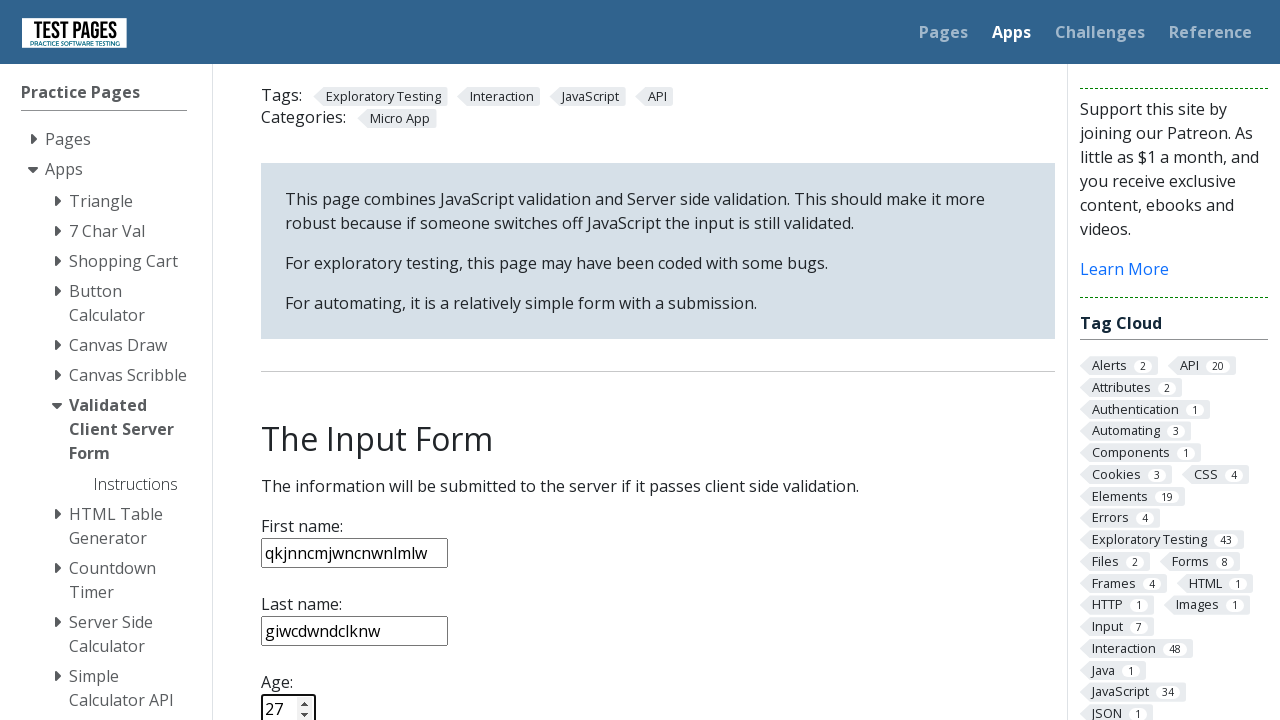

Clicked submit button to submit the validation form at (296, 368) on input[type='submit']
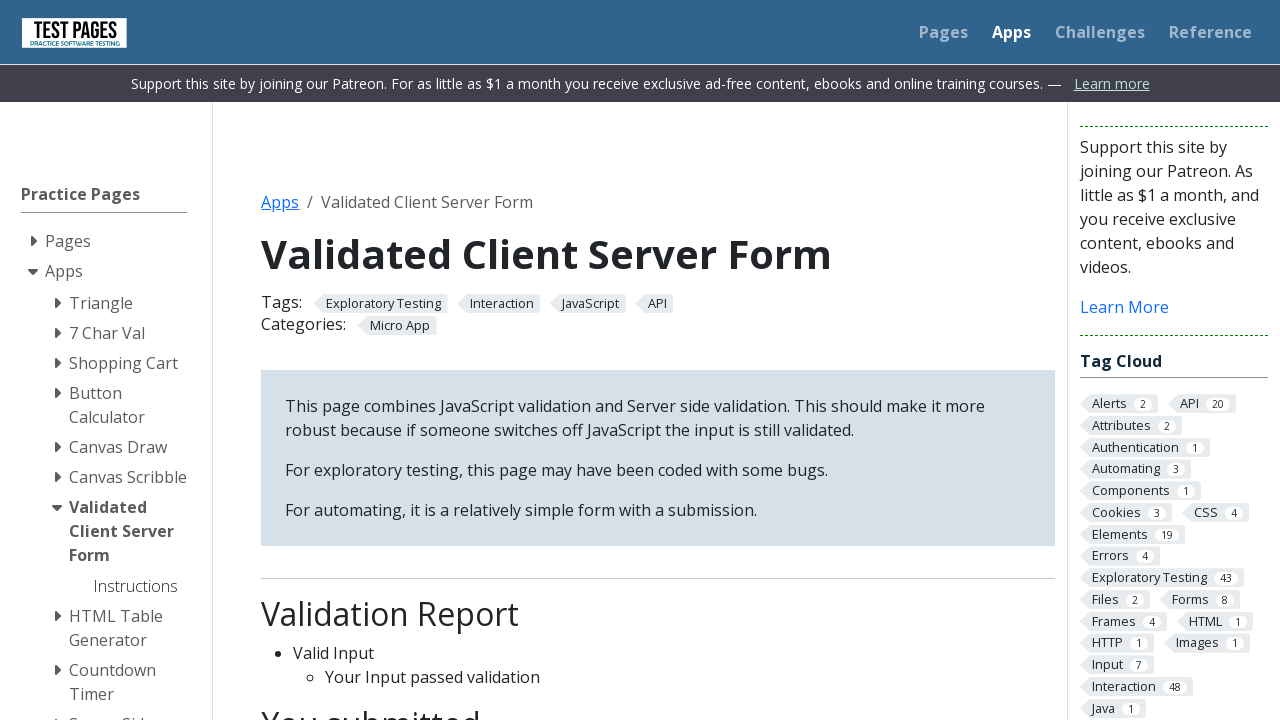

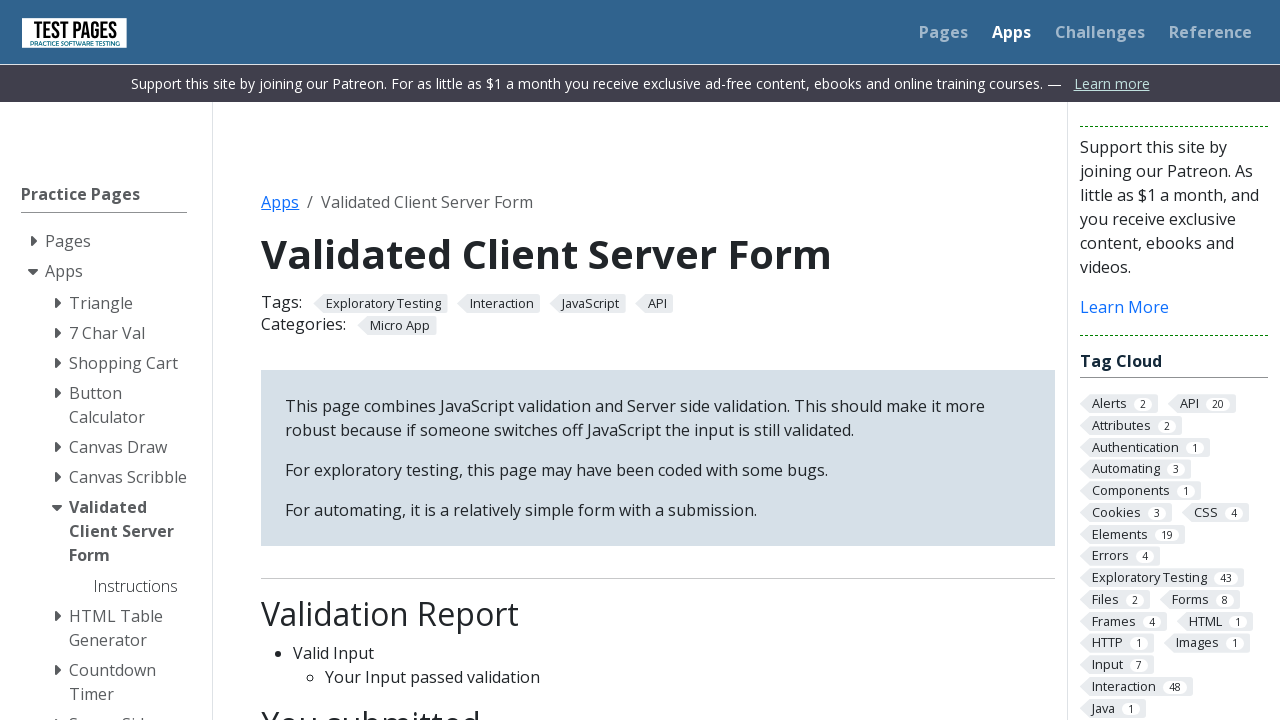